Tests window handling by clicking on BSE index link within an iframe on Rediff.com, which opens a new window, then switches to that window

Starting URL: https://www.rediff.com

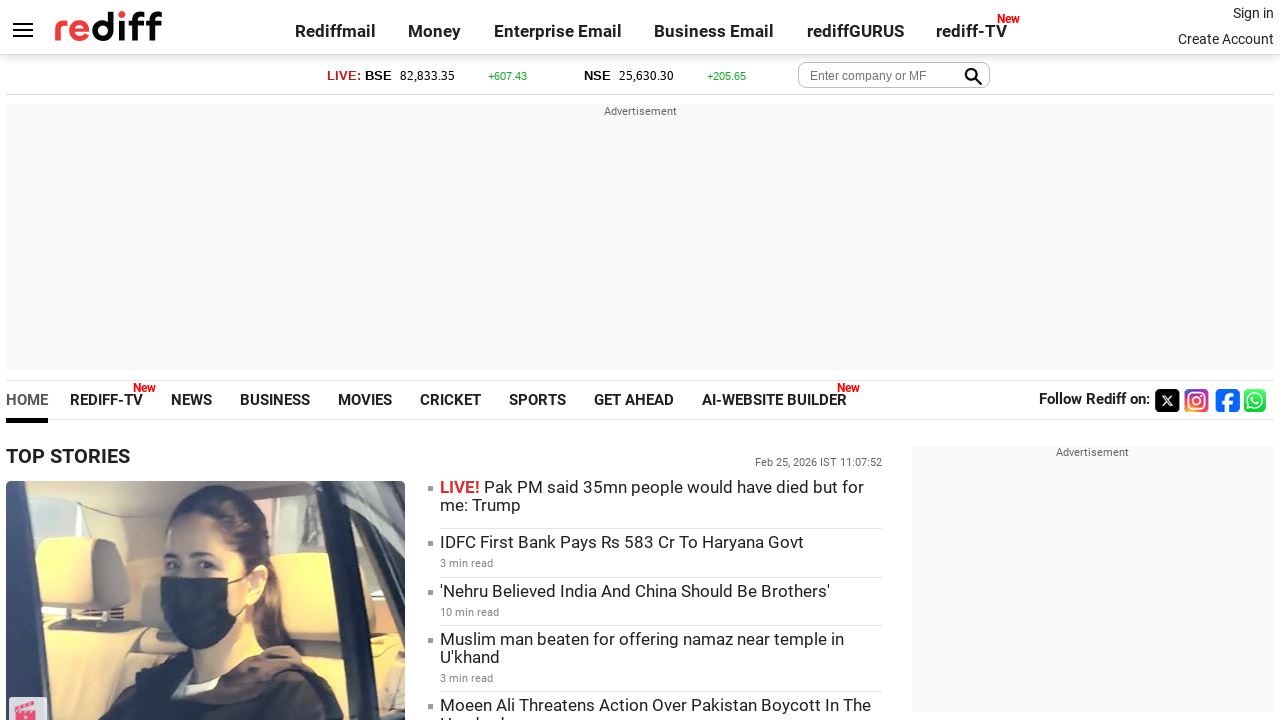

Switched to moneyiframe
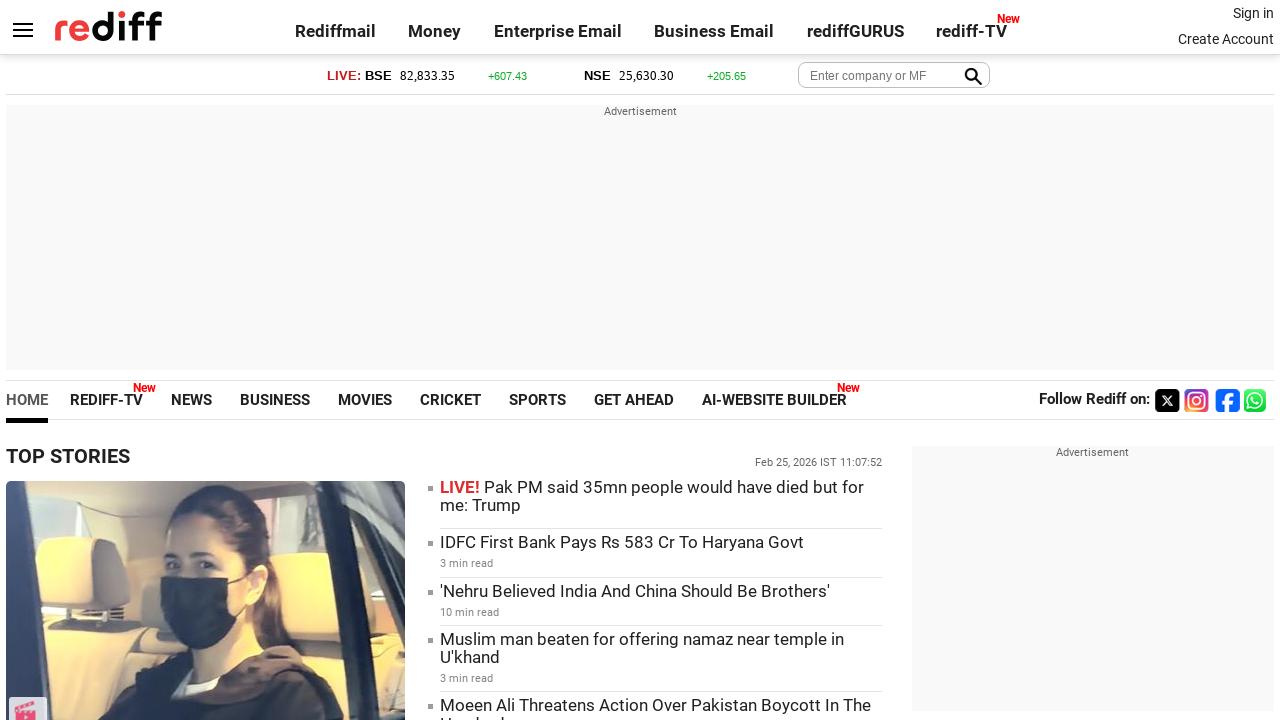

Clicked on BSE index link within iframe at (427, 76) on #bseindex
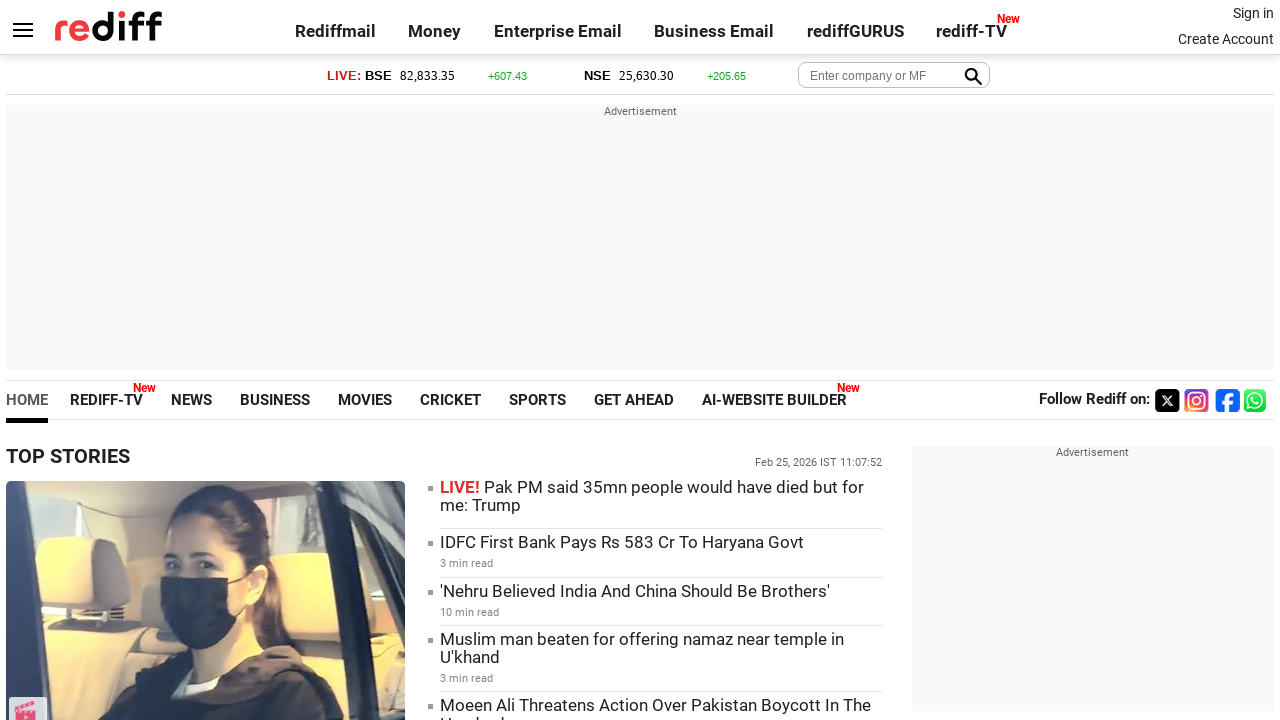

New window opened and captured
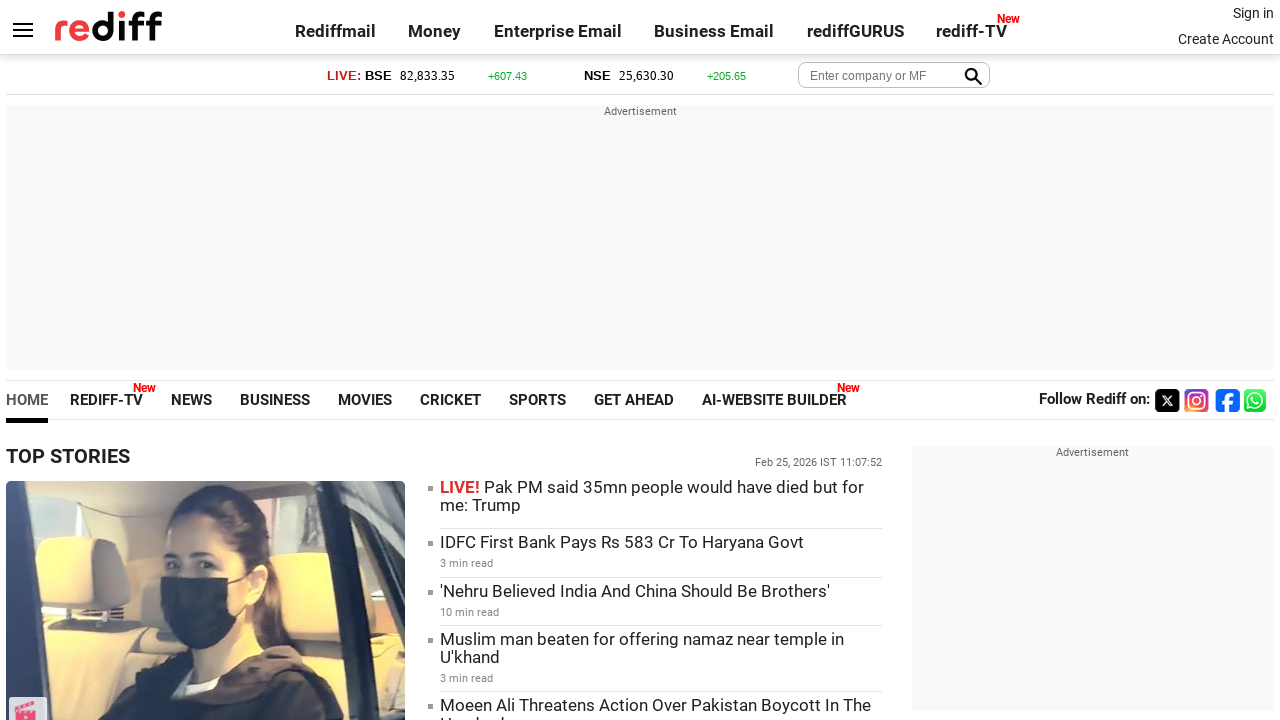

New window fully loaded
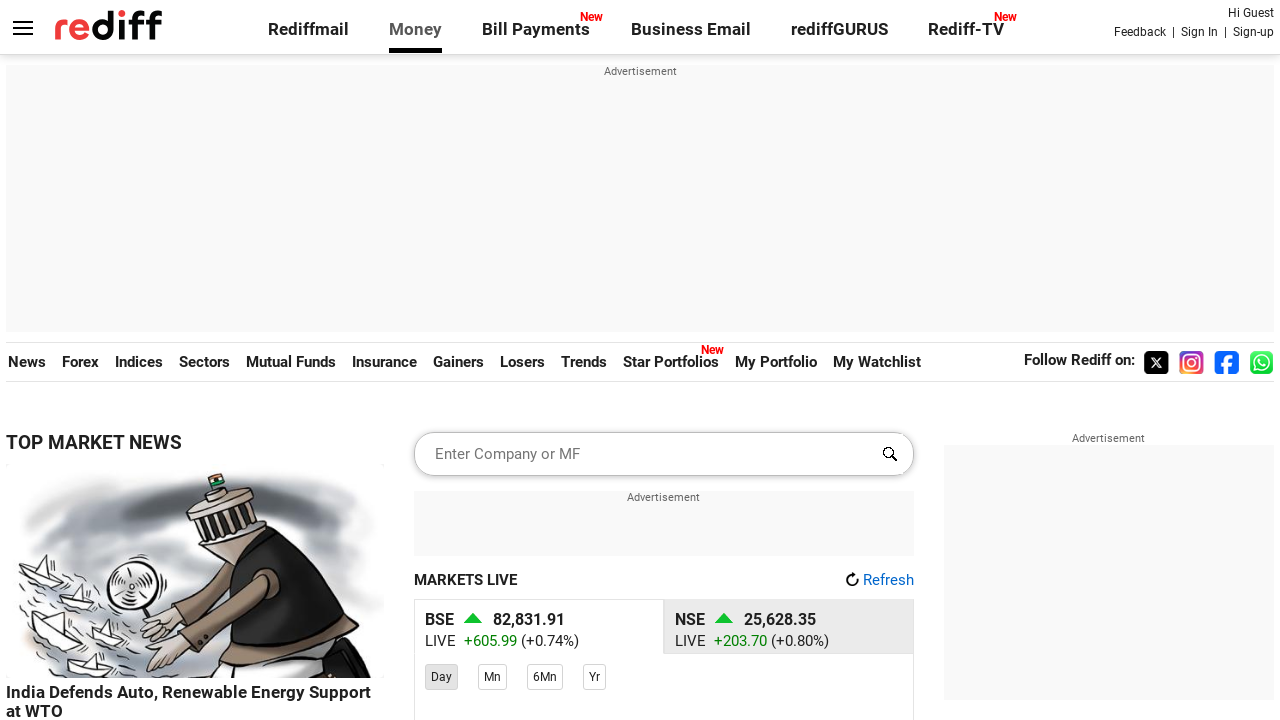

Retrieved new window title: BSE: 82,831.91 | NSE: 25,628.35 - Live Stock Market | Share Prices | Mutual Fund India | Stock Market: Stock Market Today | Share Market Today - Rediff MoneyWiz
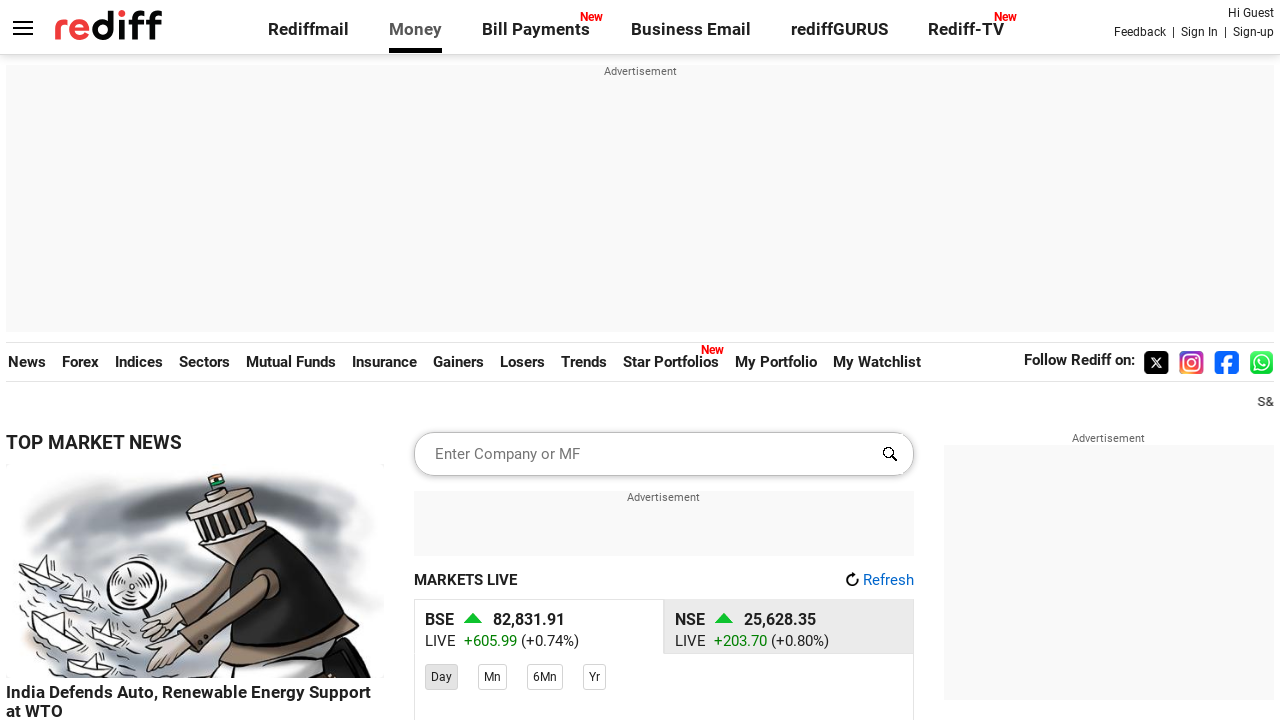

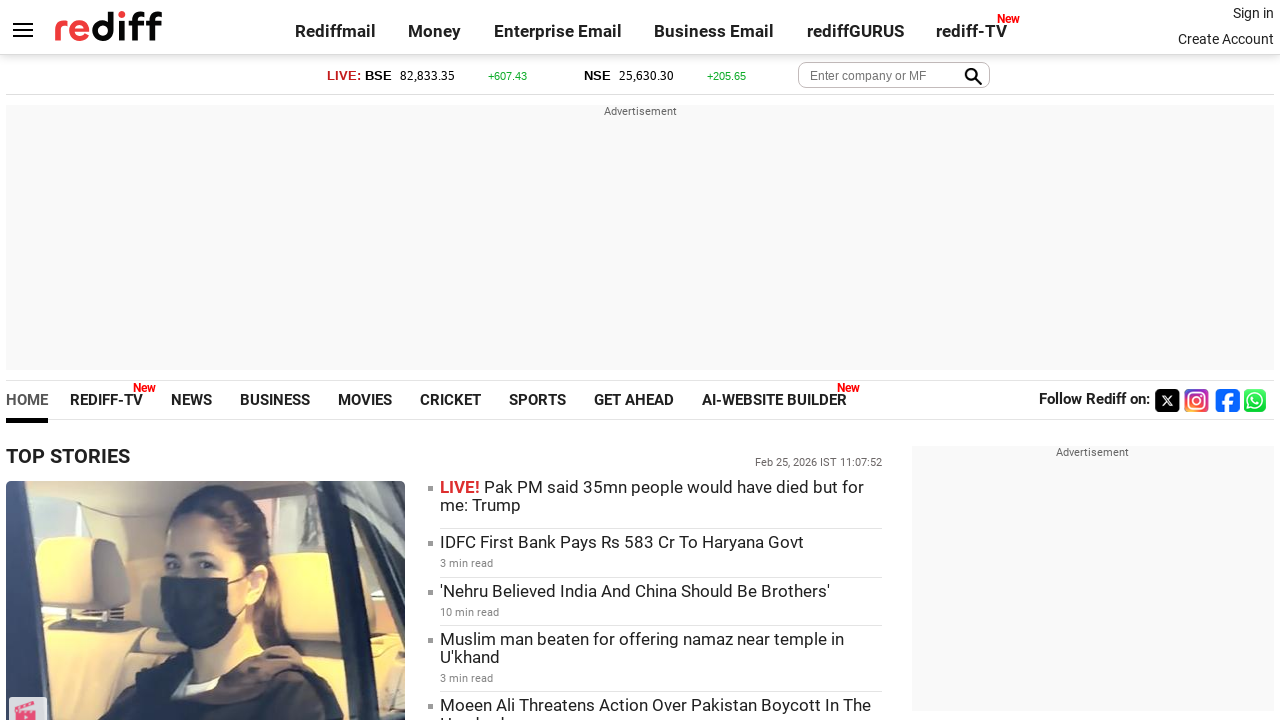